Navigates to RedBus website with notifications disabled to test basic page loading

Starting URL: https://www.redbus.in/

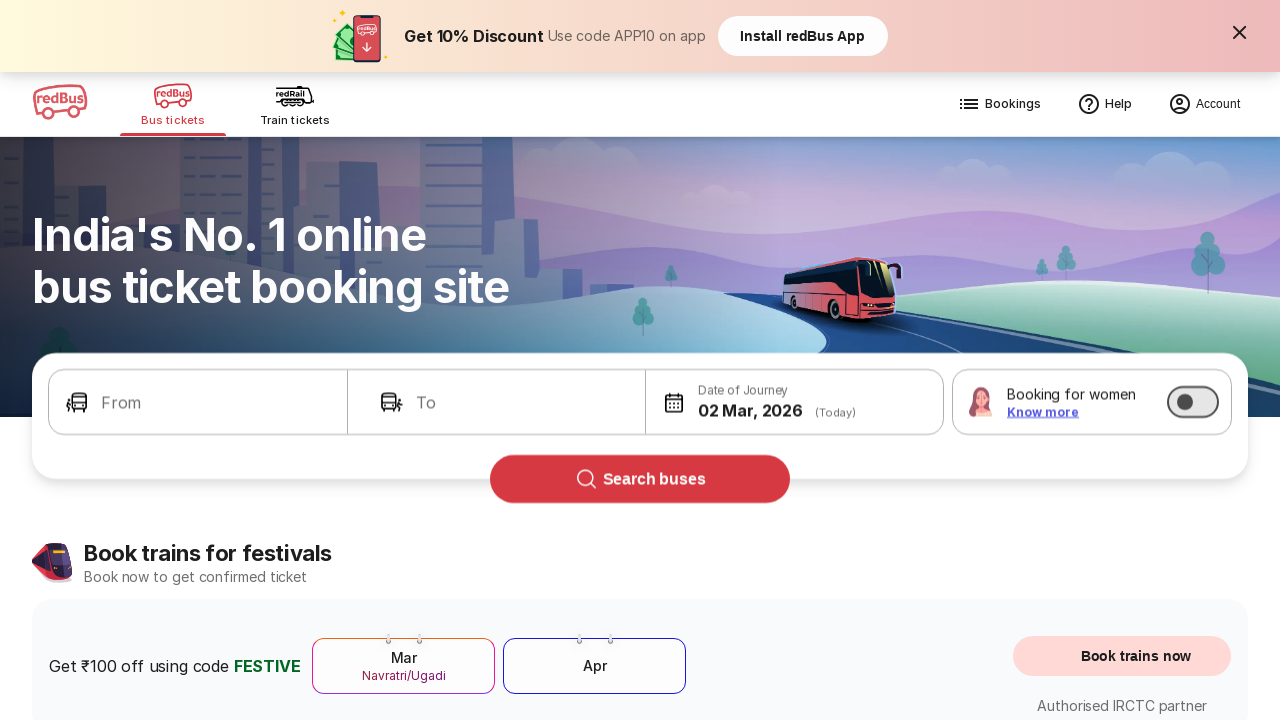

RedBus website page loaded with DOM content ready
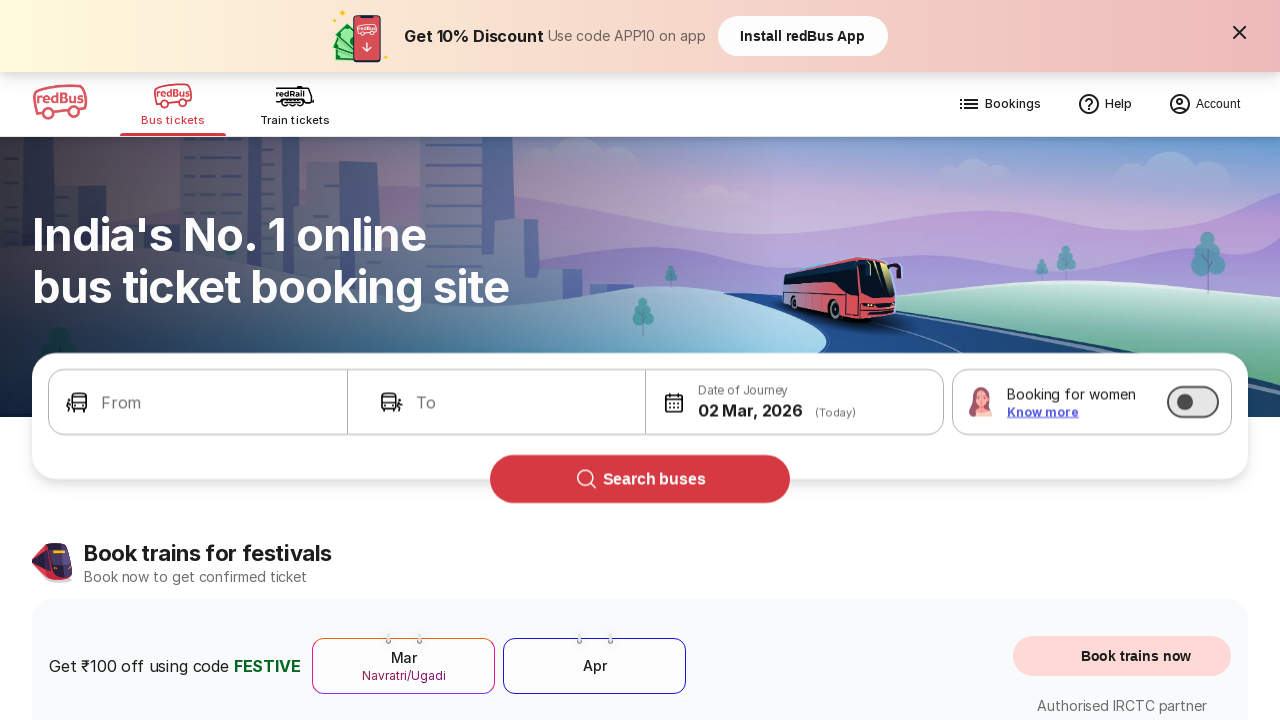

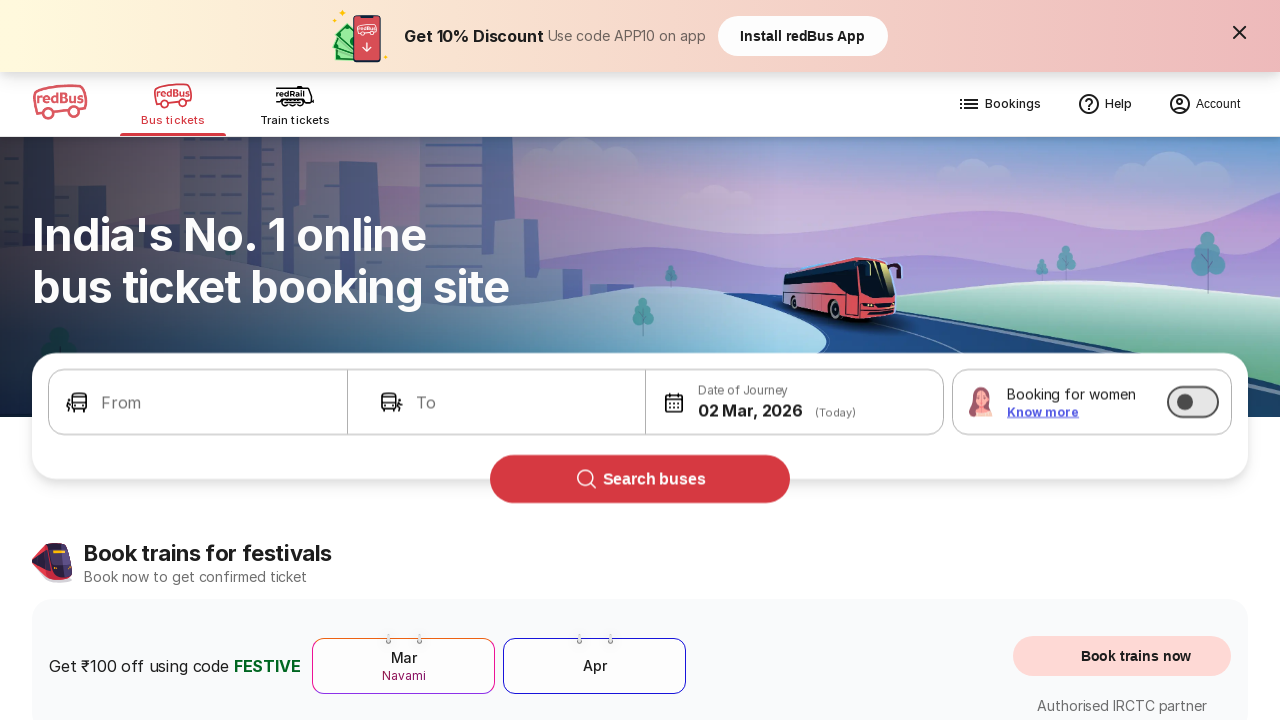